Tests filling textbox form elements on DemoQA website by entering name, email, current address, and permanent address into their respective input fields

Starting URL: https://demoqa.com/text-box

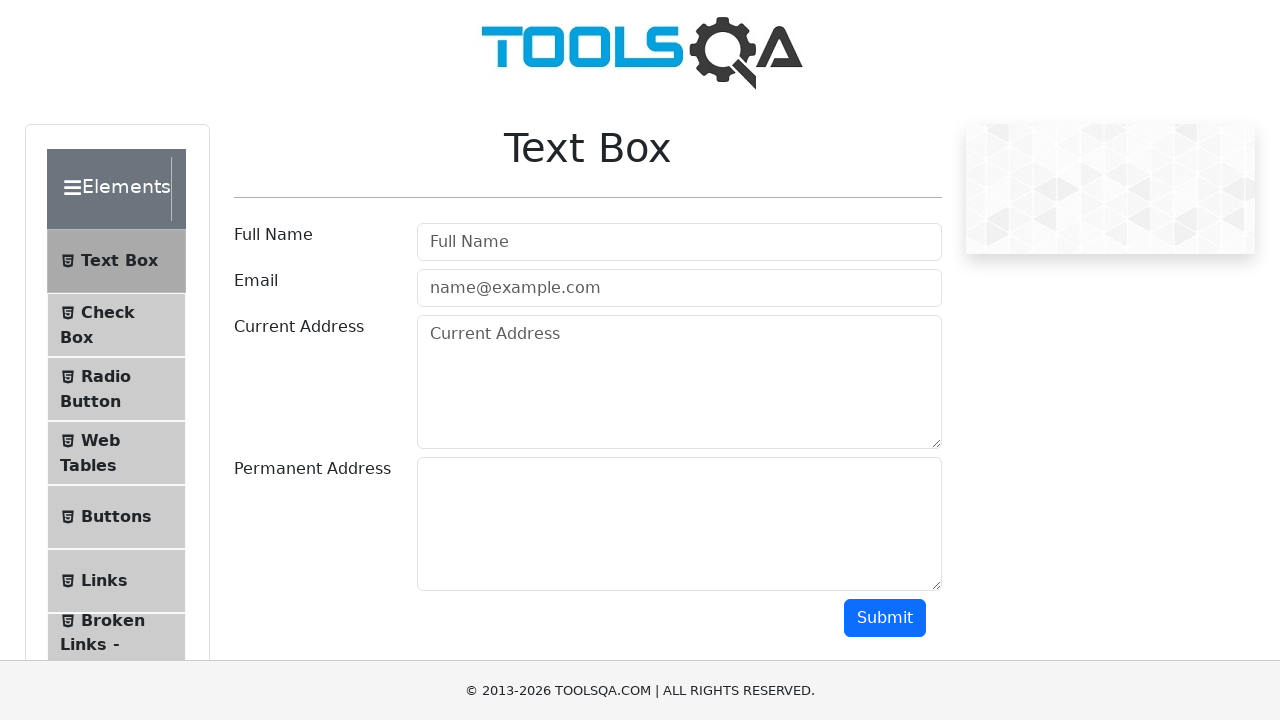

Filled userName textbox with 'Your Name' on #userName
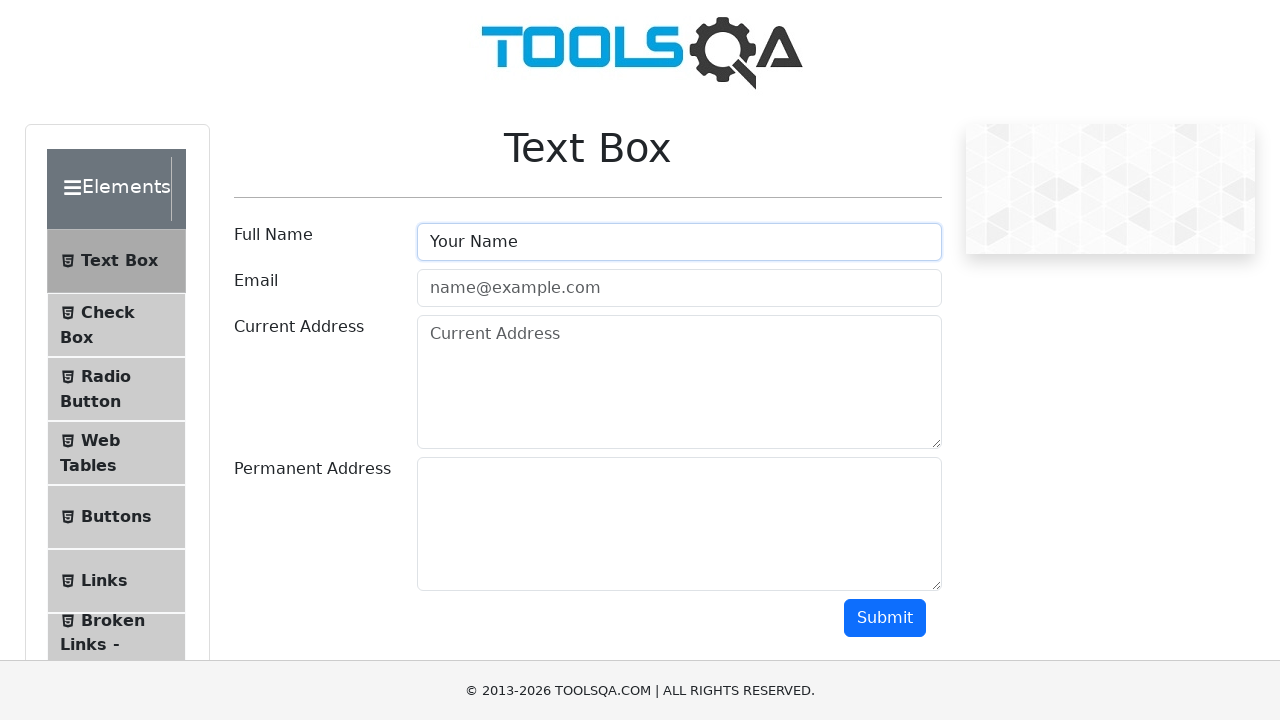

Filled userEmail textbox with 'your.name@yourdomain.com' on #userEmail
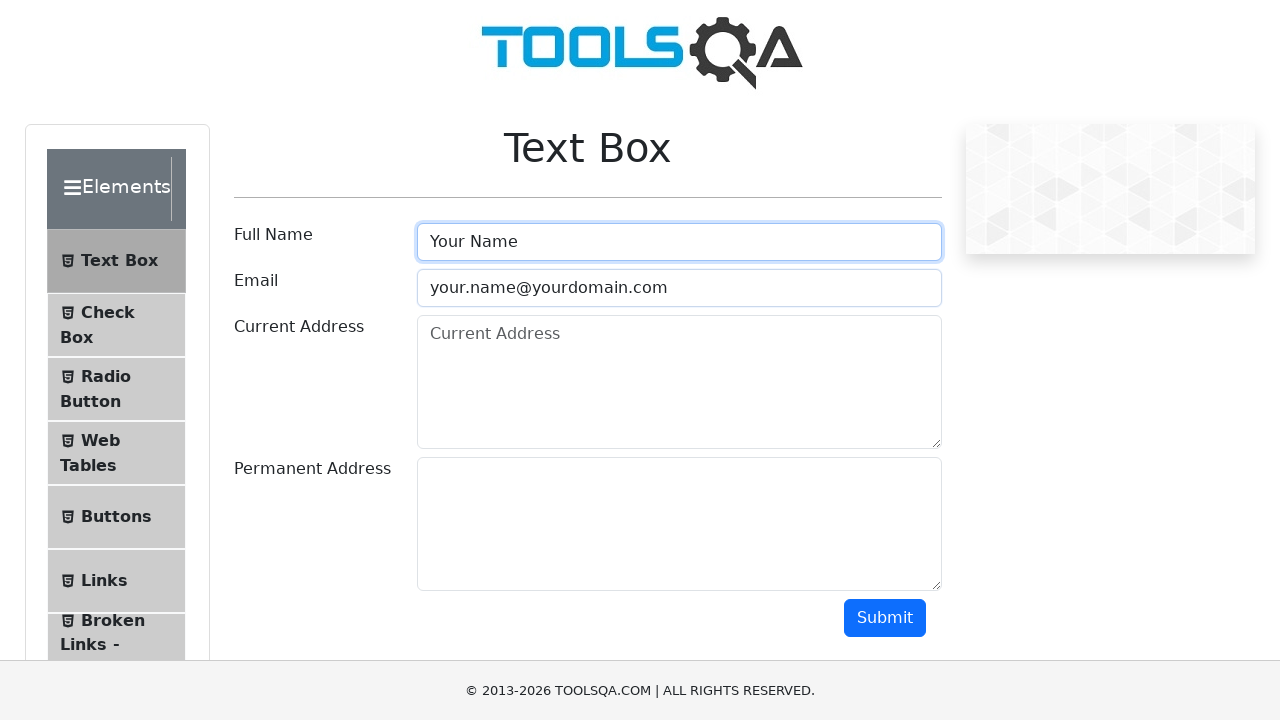

Filled currentAddress textbox with multiline address on #currentAddress
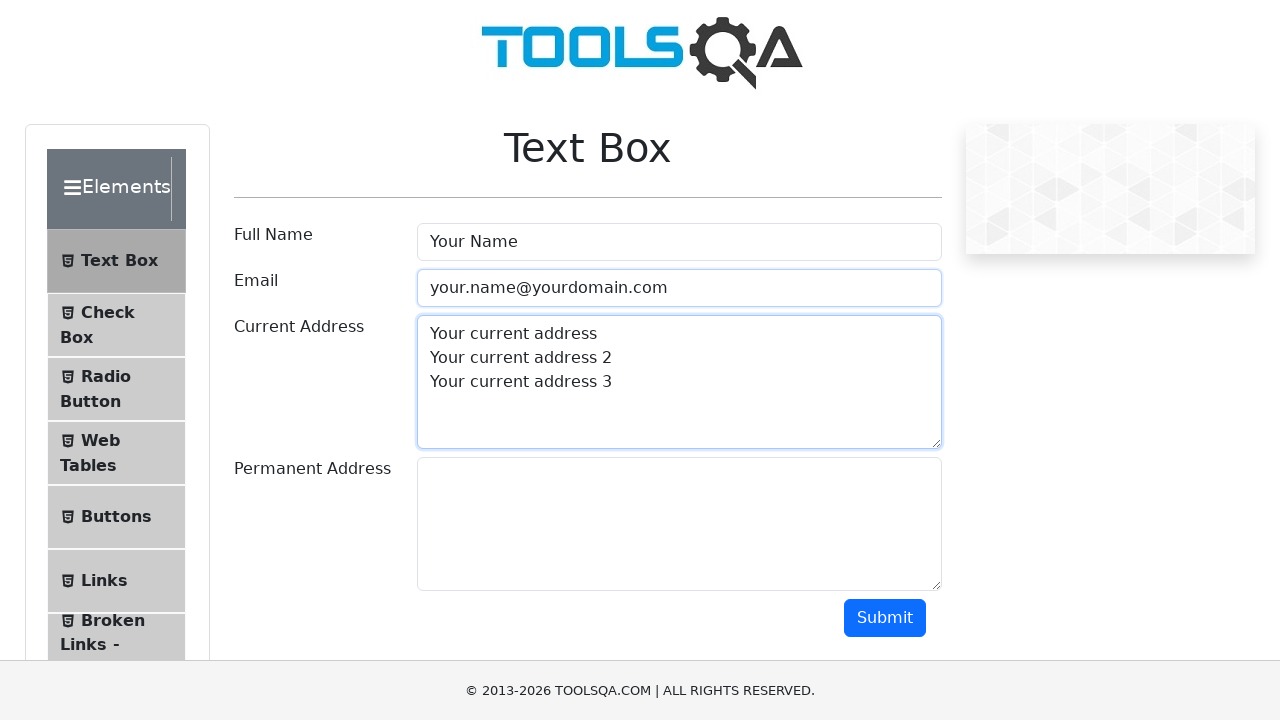

Filled permanentAddress textbox with multiline address on #permanentAddress
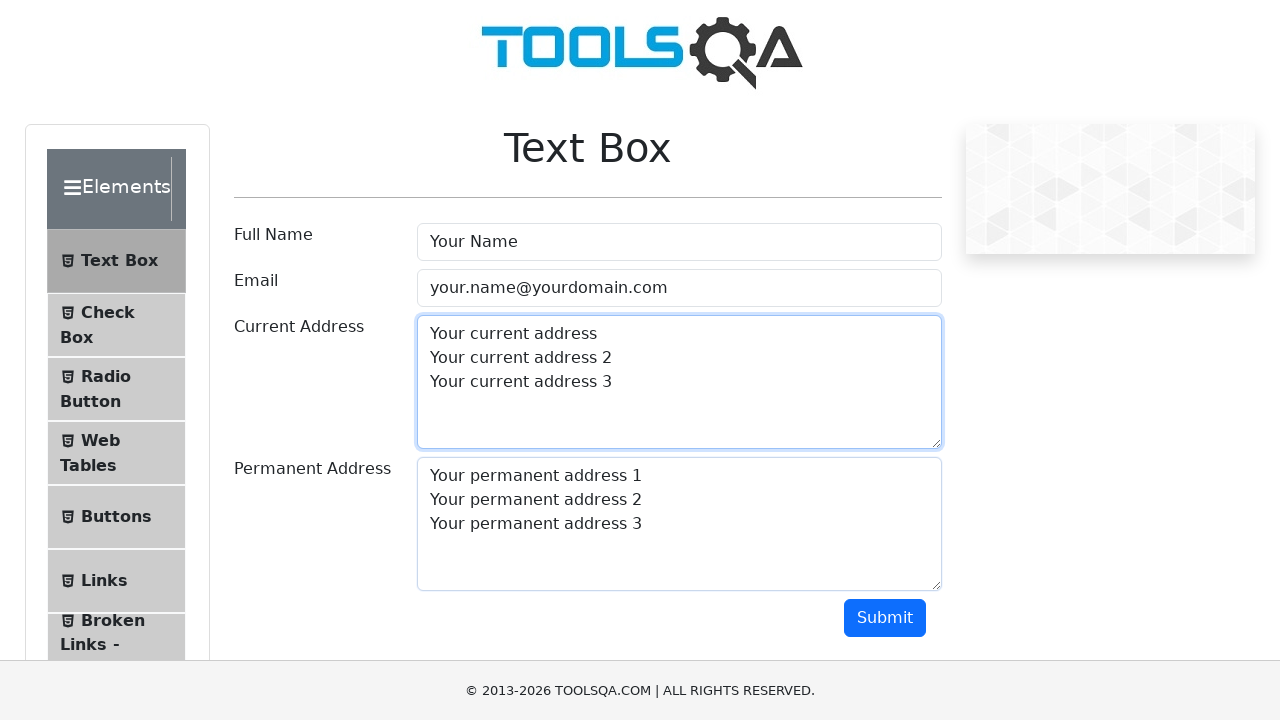

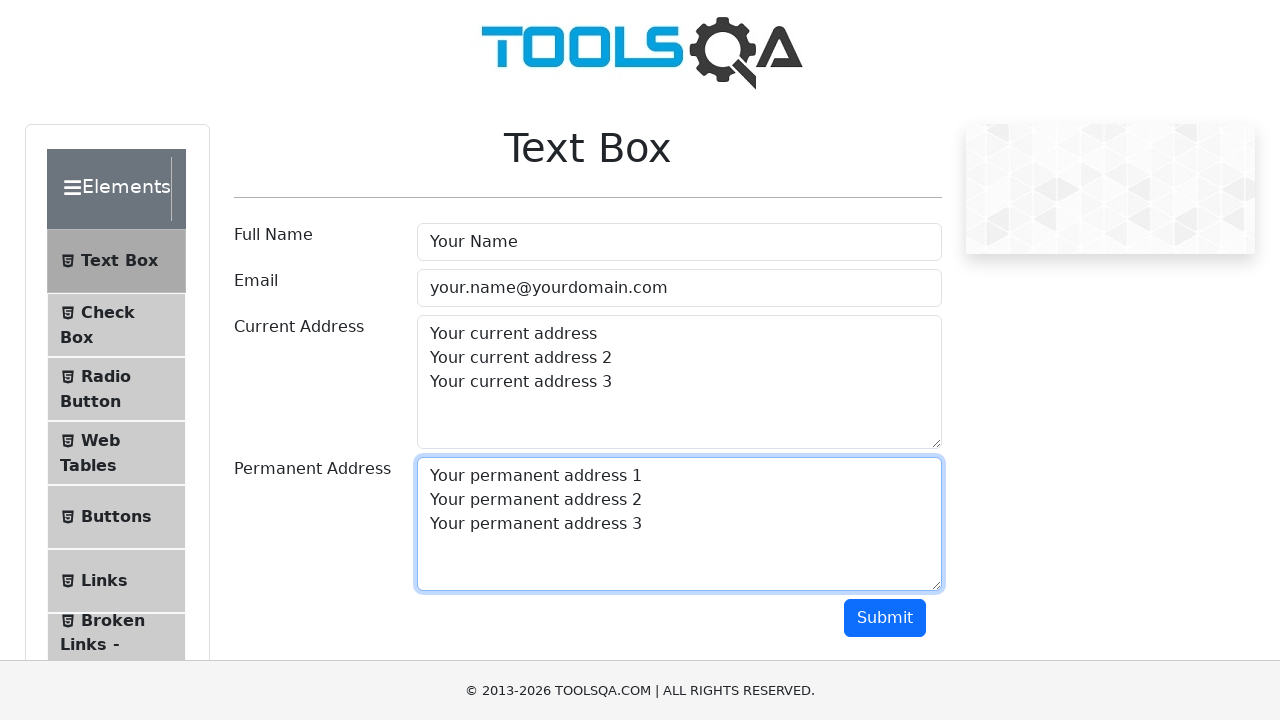